Tests iframe interaction by switching to an iframe, clicking a button inside it, and switching back

Starting URL: https://www.qa-practice.com/elements/iframe/iframe_page

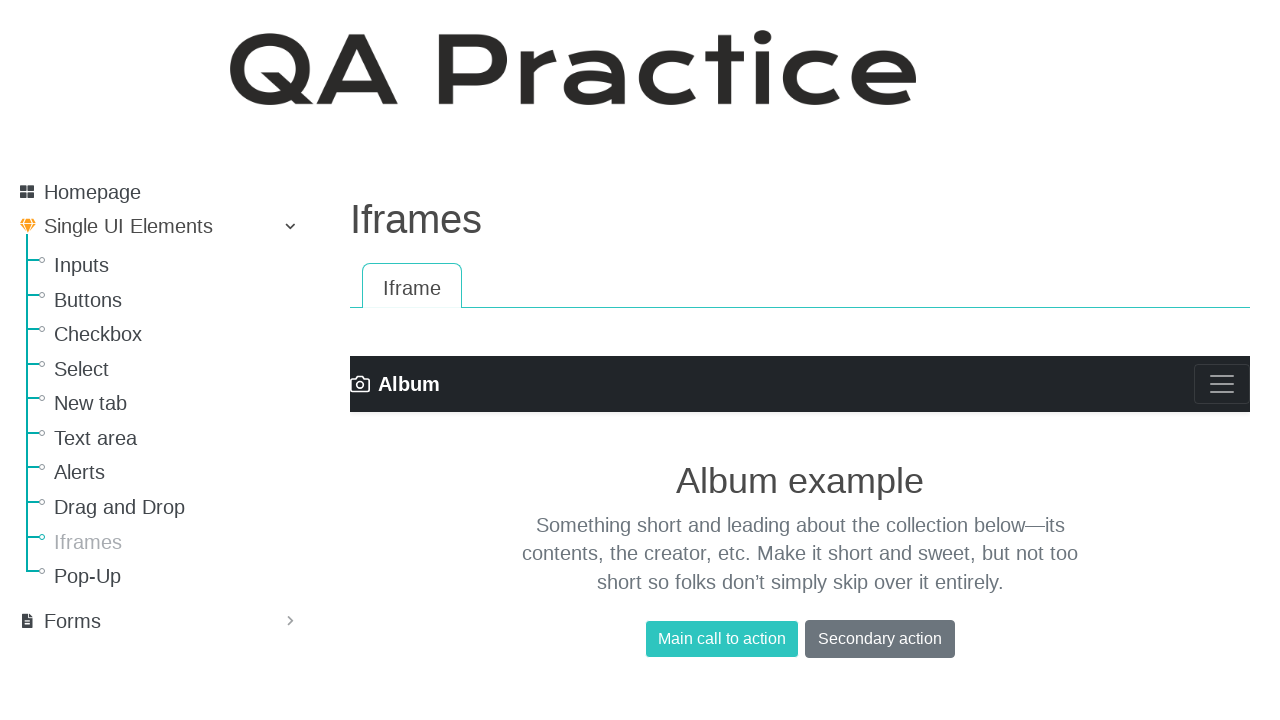

Waited for iframe to load
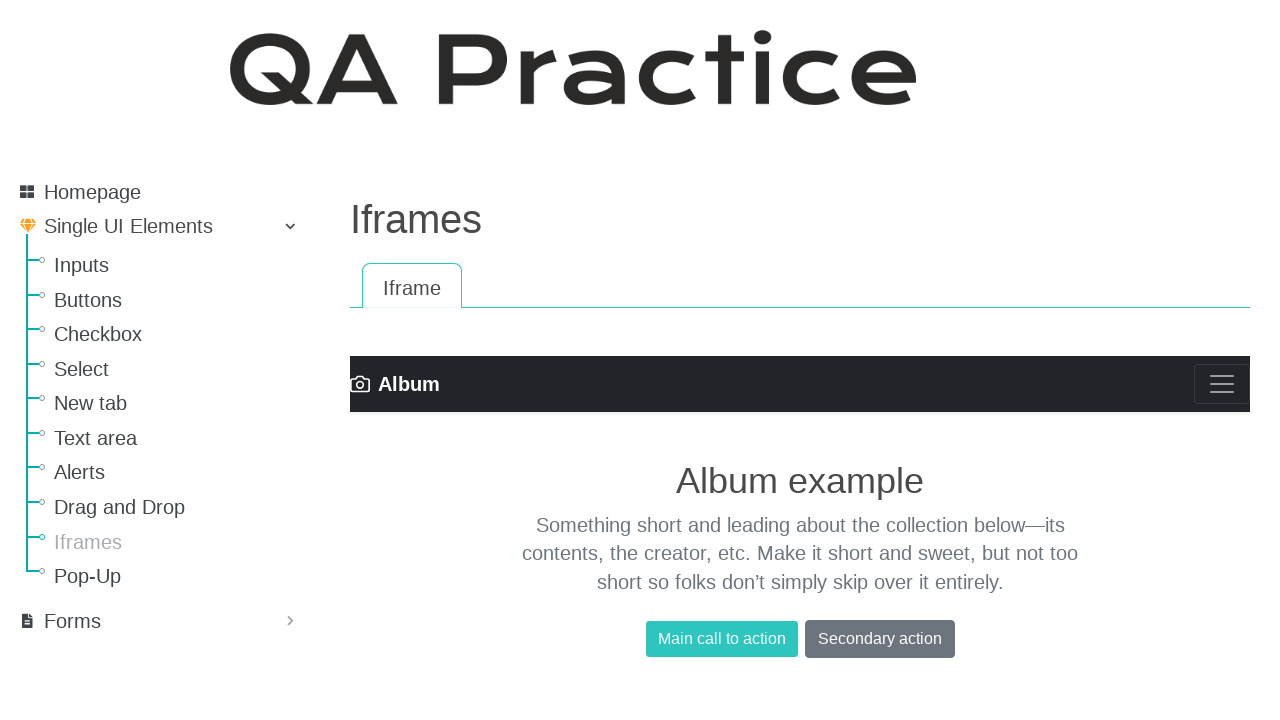

Located iframe element
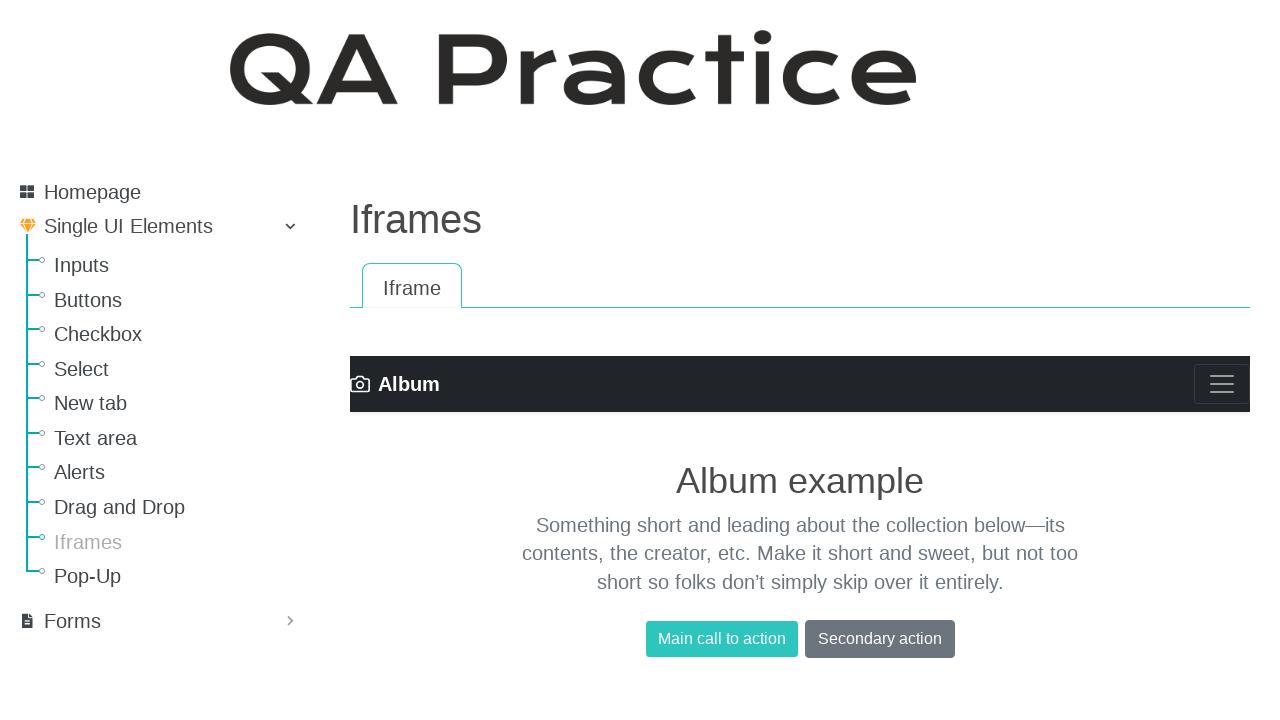

Clicked primary button inside iframe at (722, 639) on iframe >> internal:control=enter-frame >> .btn.btn-primary.my-2
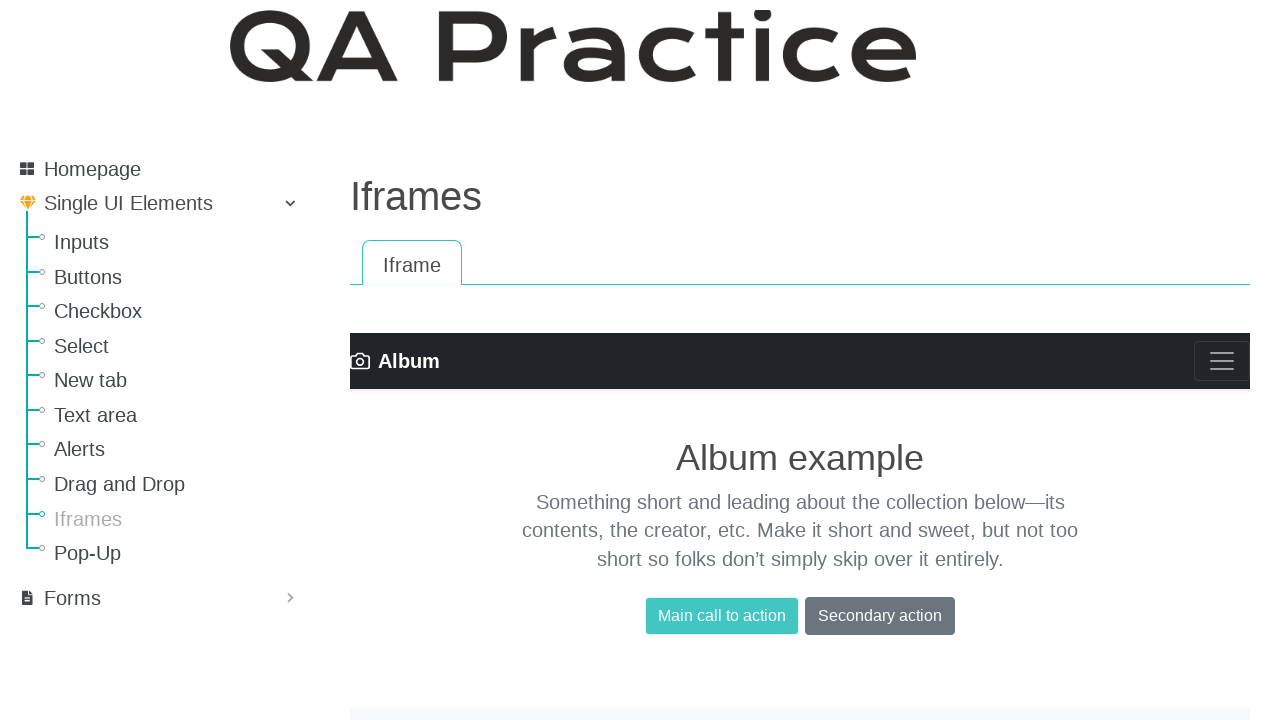

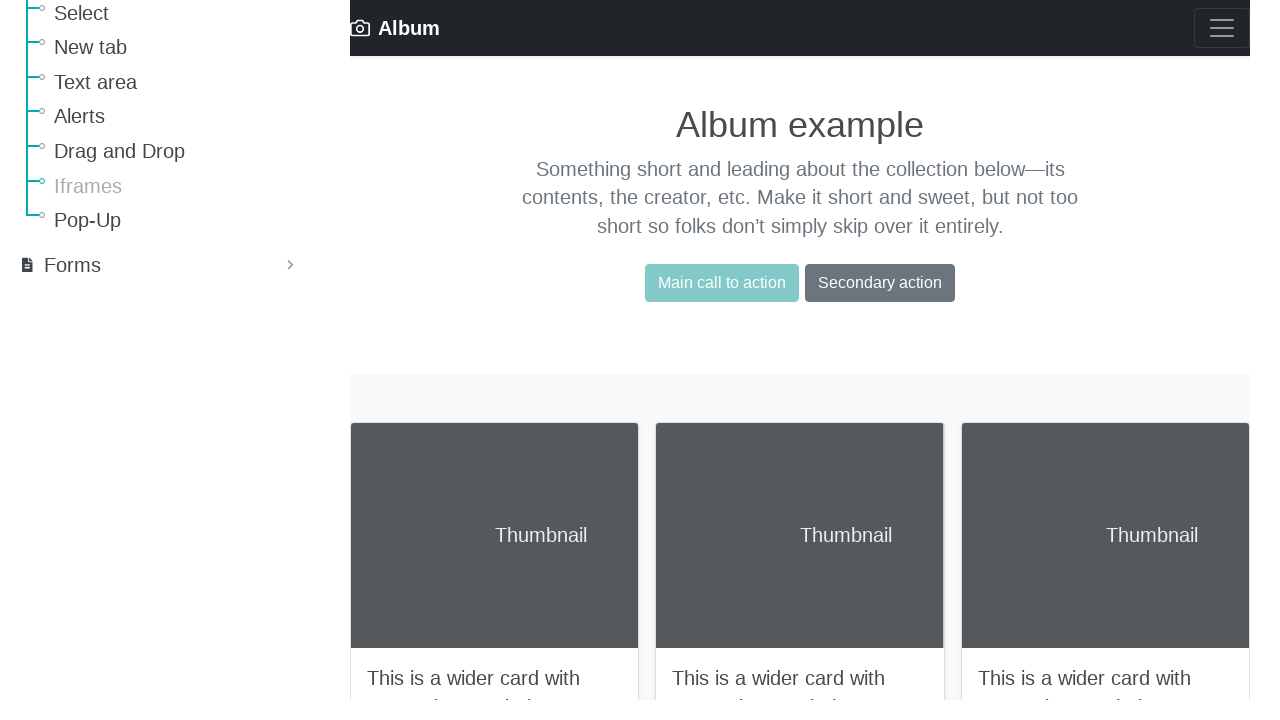